Tests window switching functionality by opening a new tab, switching to it, verifying the title, then switching back to the original window

Starting URL: https://www.rahulshettyacademy.com/AutomationPractice/

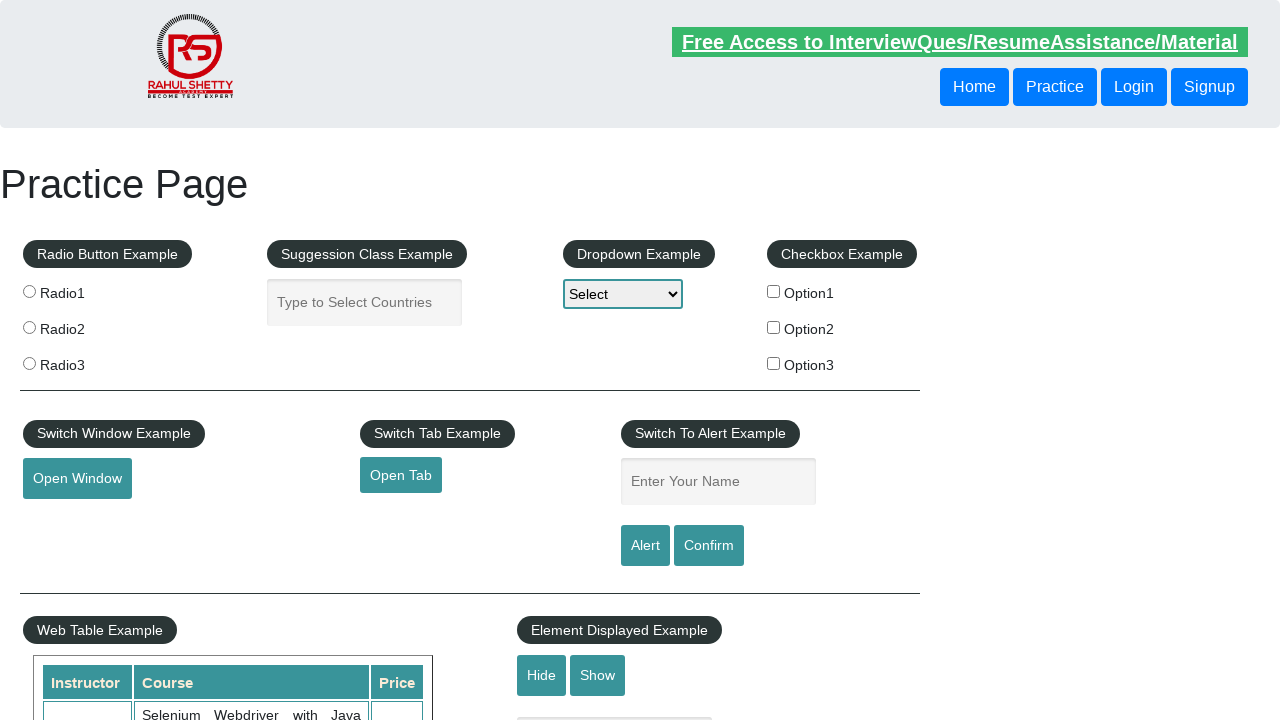

Stored reference to original page
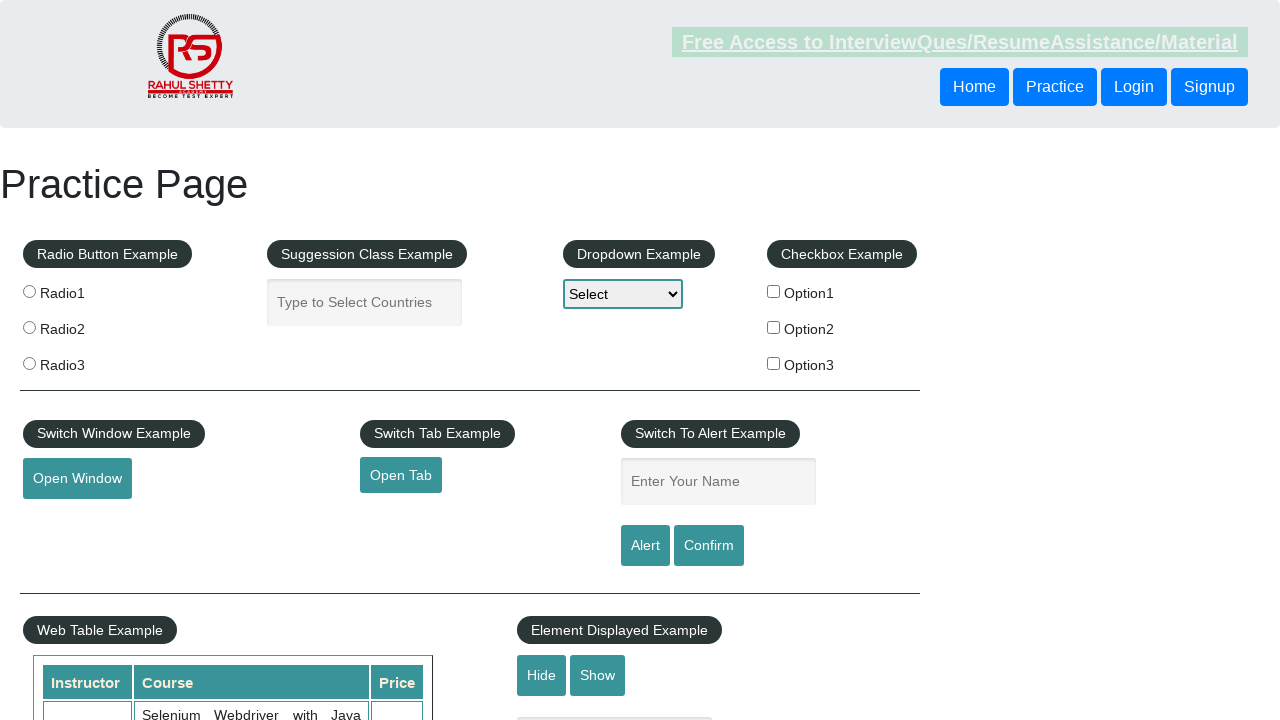

Clicked 'Open Tab' button to open a new tab at (401, 475) on #opentab
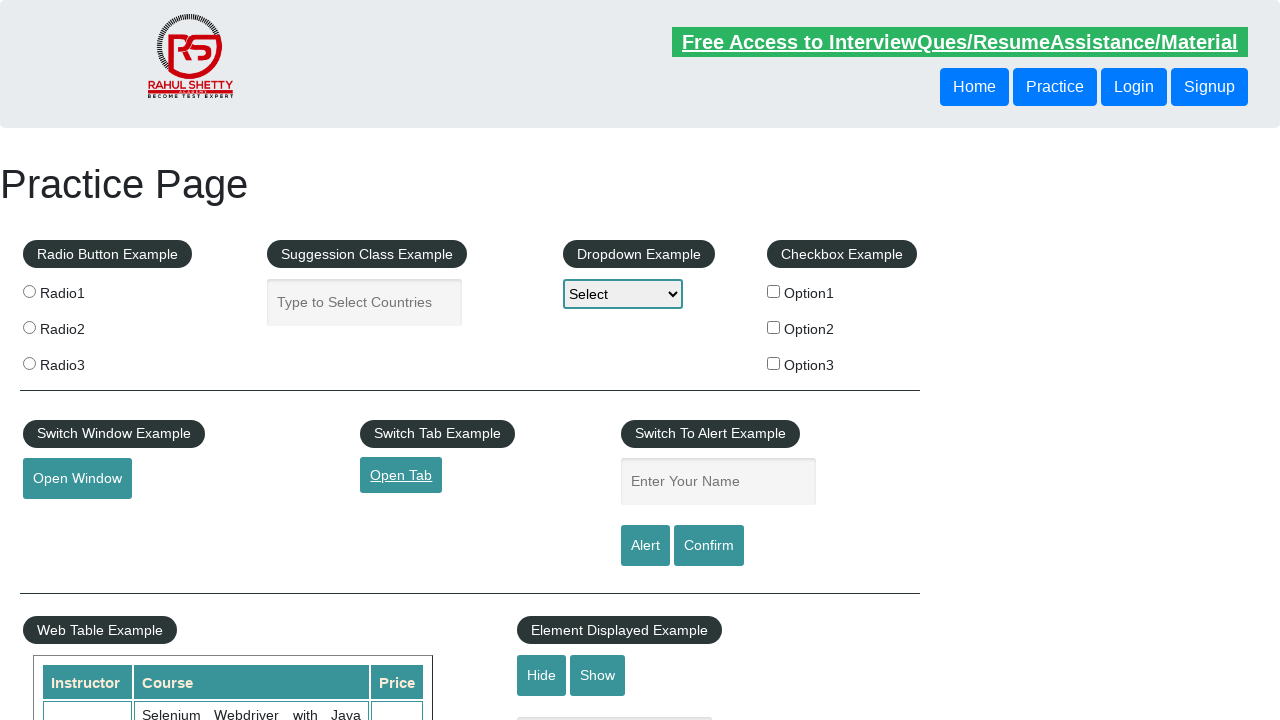

New tab opened and captured
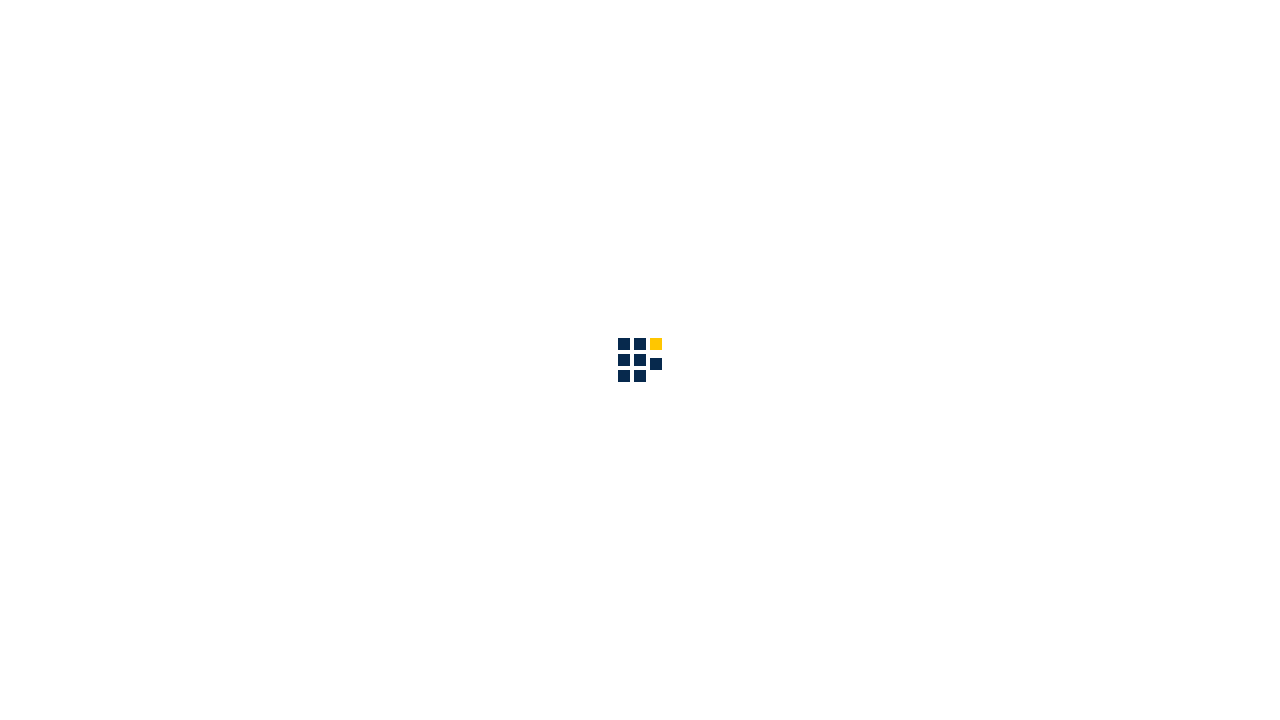

New page finished loading
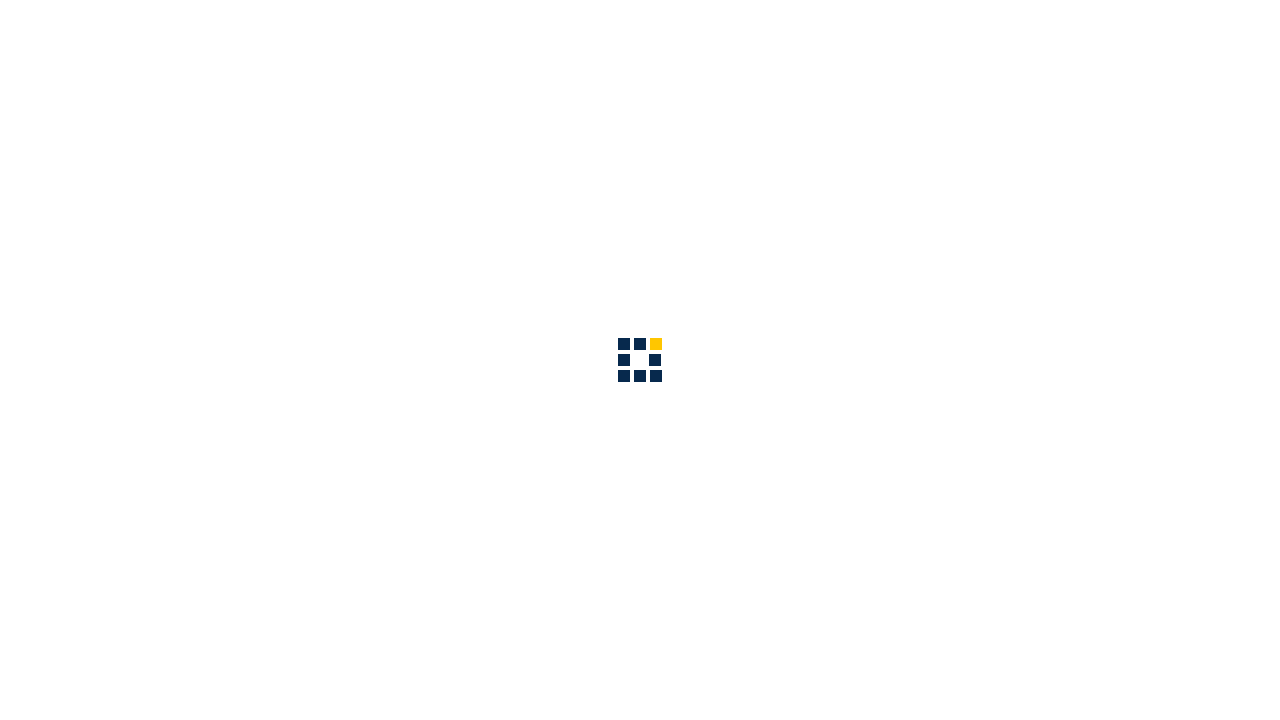

Verified new page title: QAClick Academy - A Testing Academy to Learn, Earn and Shine
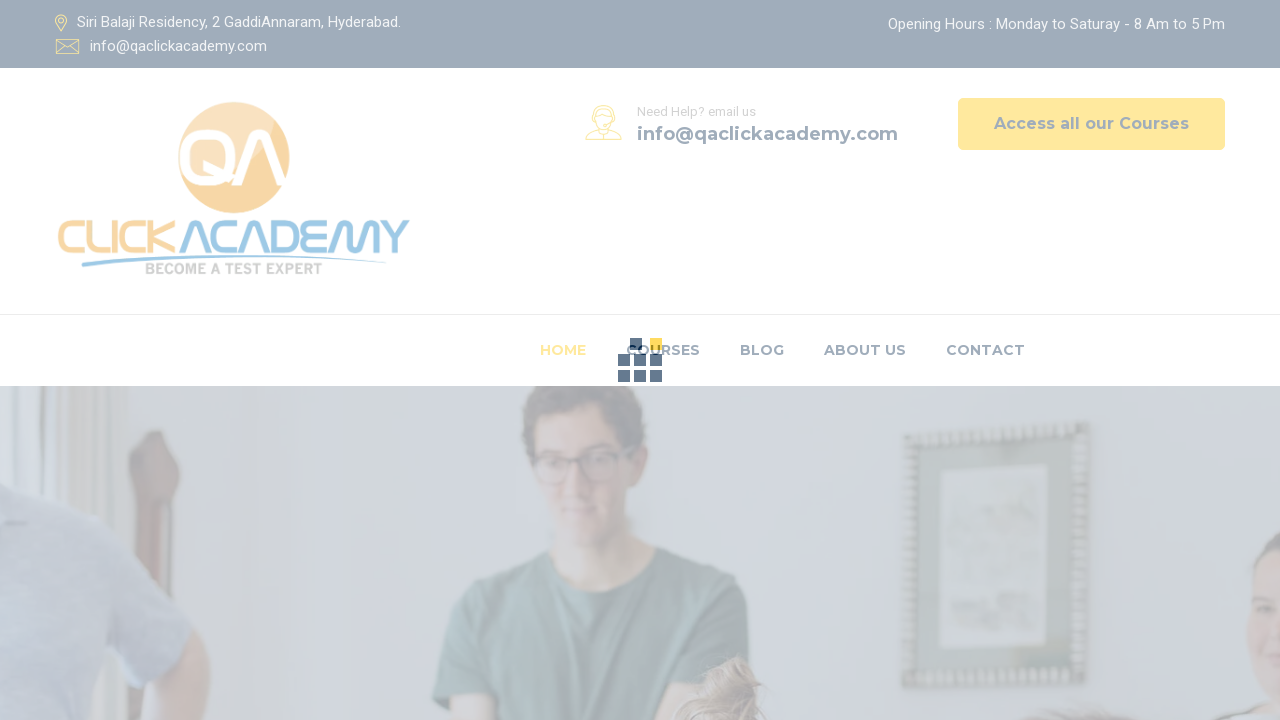

Closed the new tab
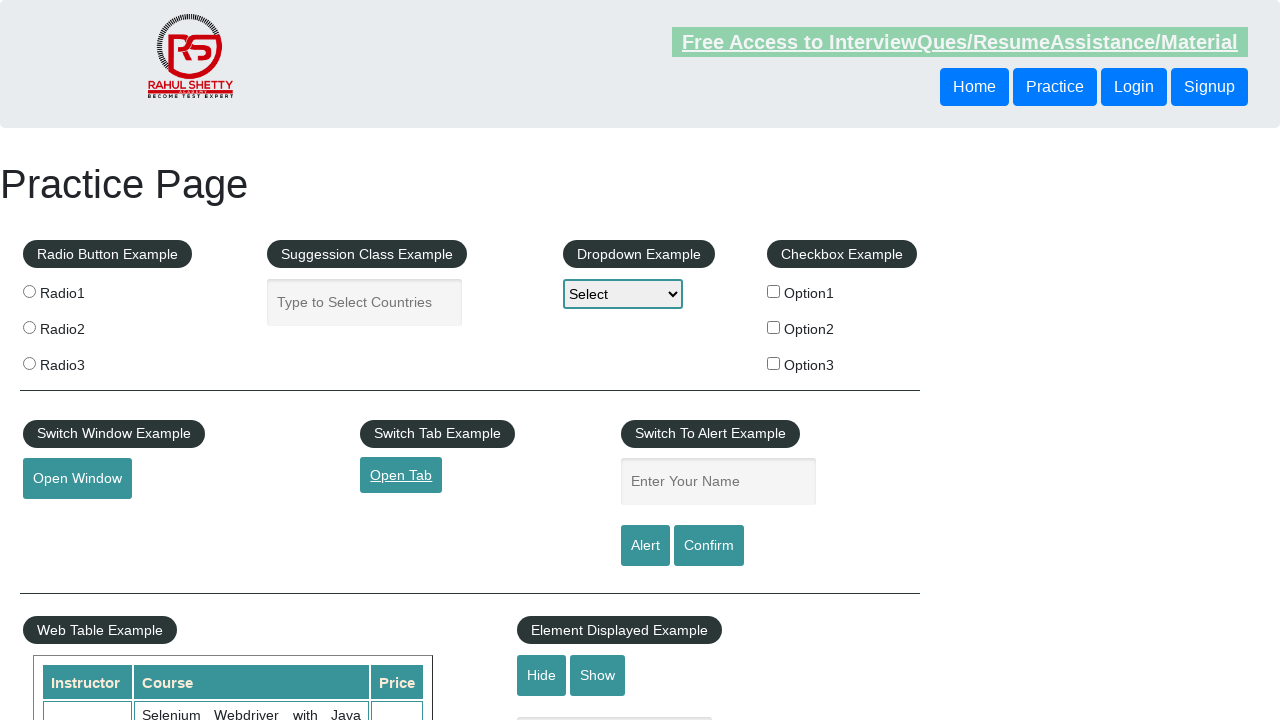

Verified we're back on original page with title: Practice Page
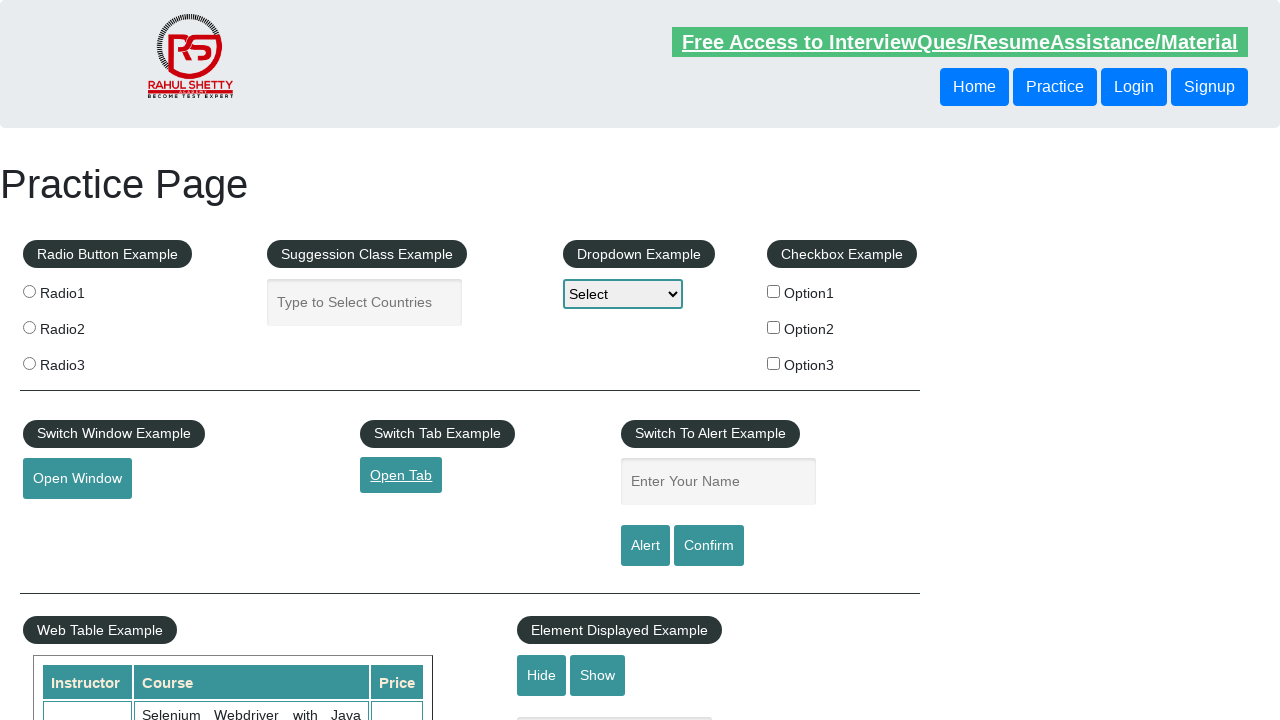

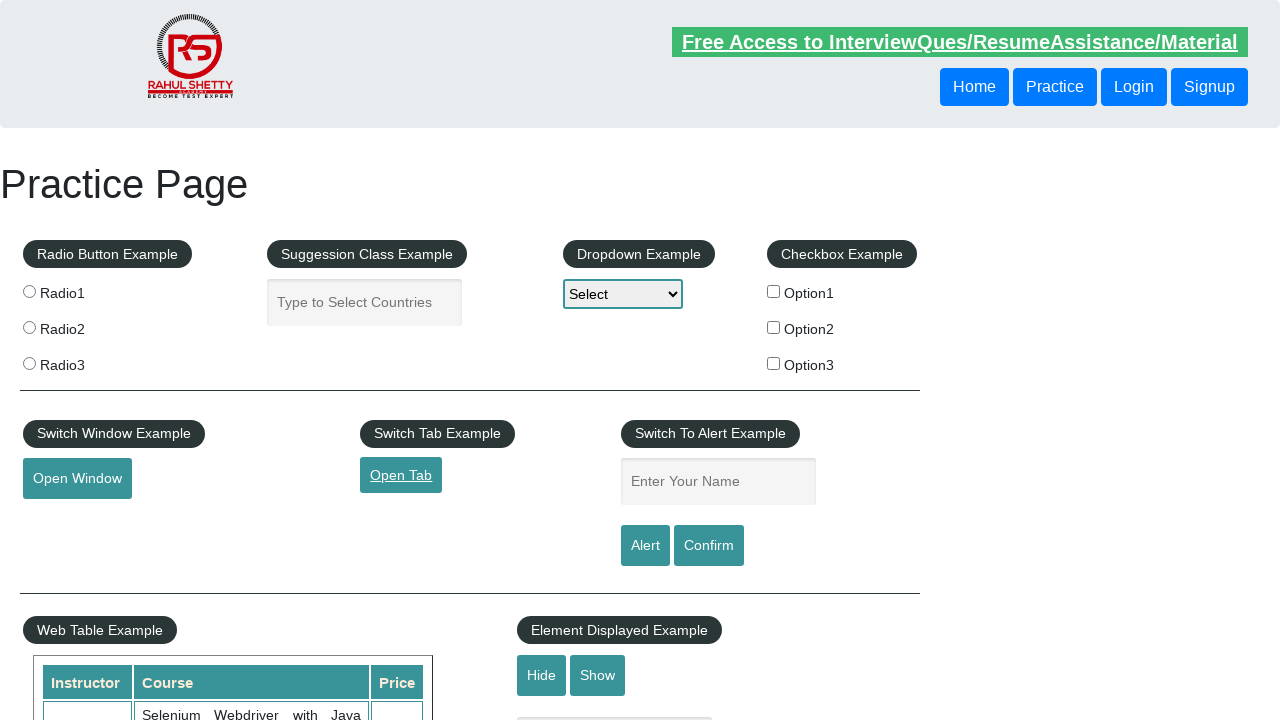